Tests newsletter subscription functionality by filling an email address in the newsletter input field and clicking the Subscribe button.

Starting URL: https://botshot.ai/

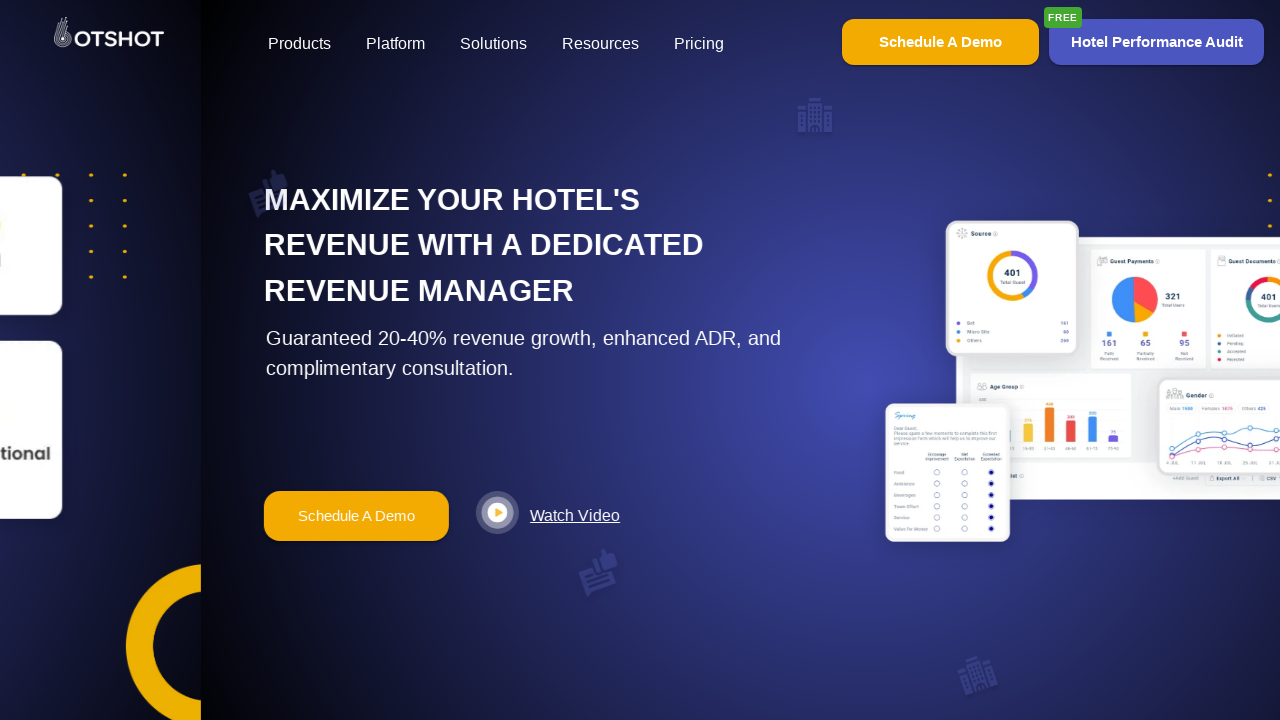

Clicked on the newsletter email input field at (526, 360) on div.MuiOutlinedInput-root input.MuiOutlinedInput-input
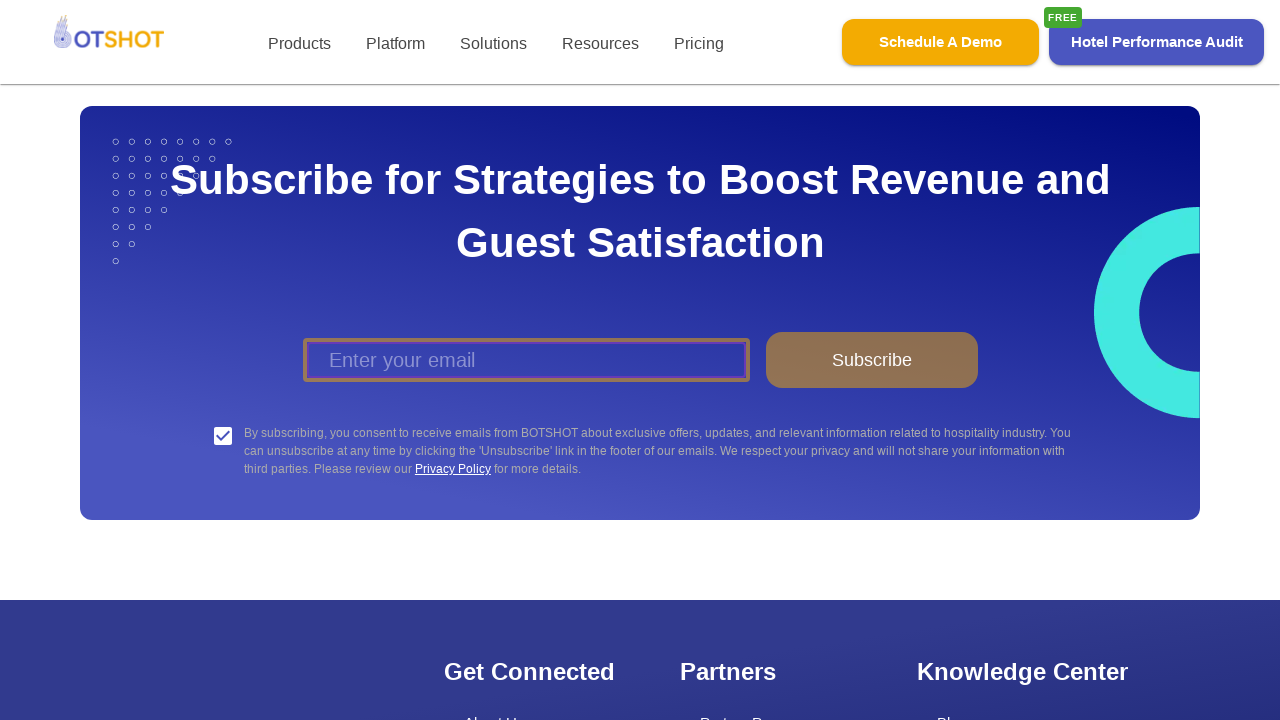

Filled newsletter input field with email address 'testsubscriber2024@example.com' on div.MuiOutlinedInput-root input.MuiOutlinedInput-input
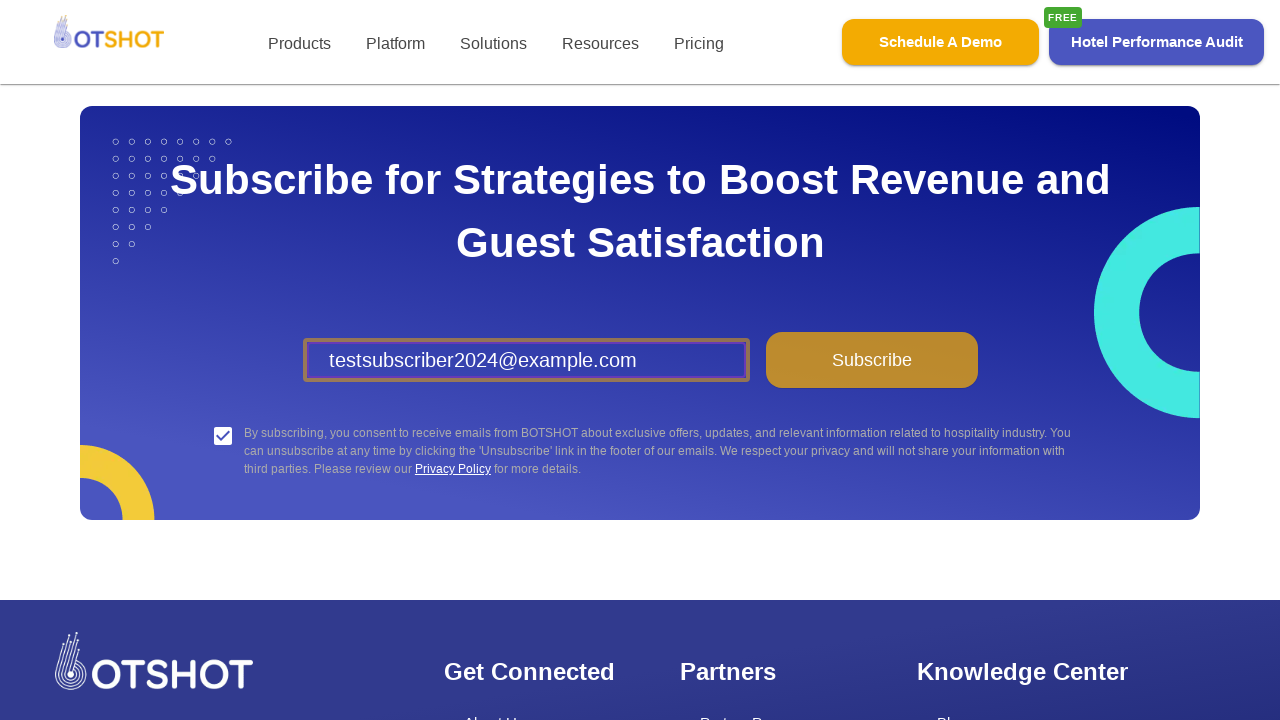

Clicked the Subscribe button to submit newsletter subscription at (872, 360) on button:has-text('Subscribe')
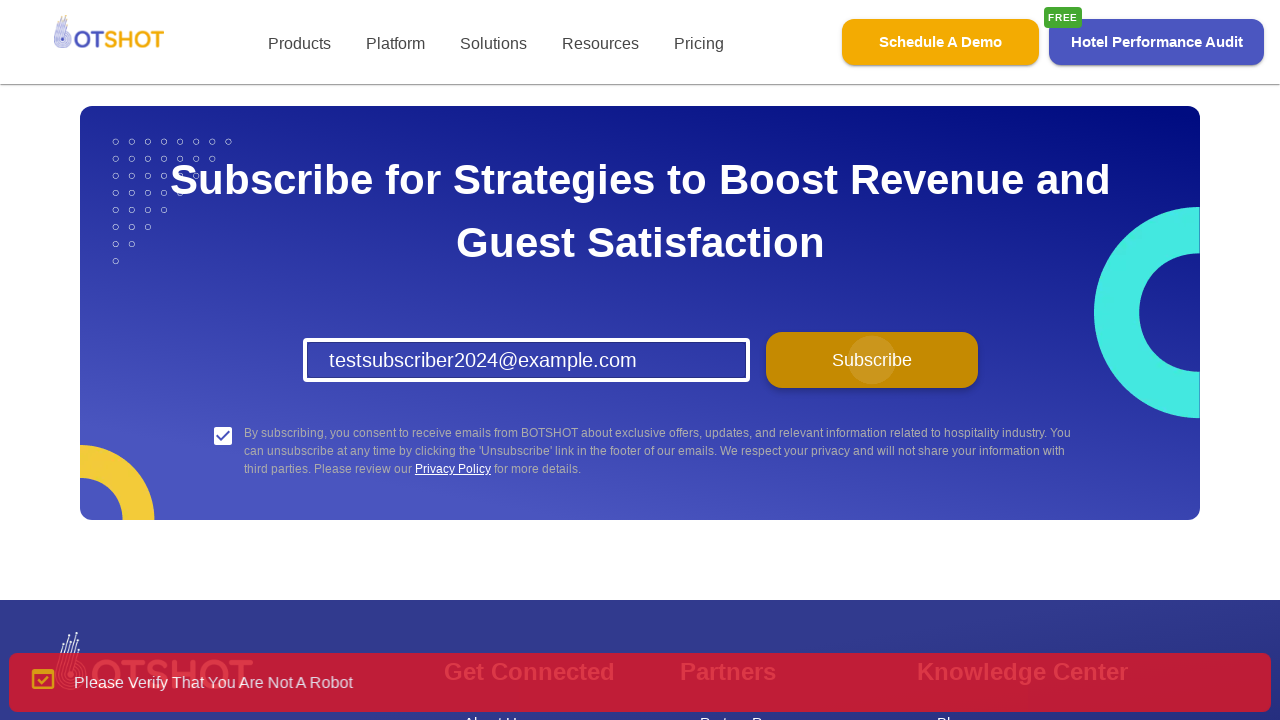

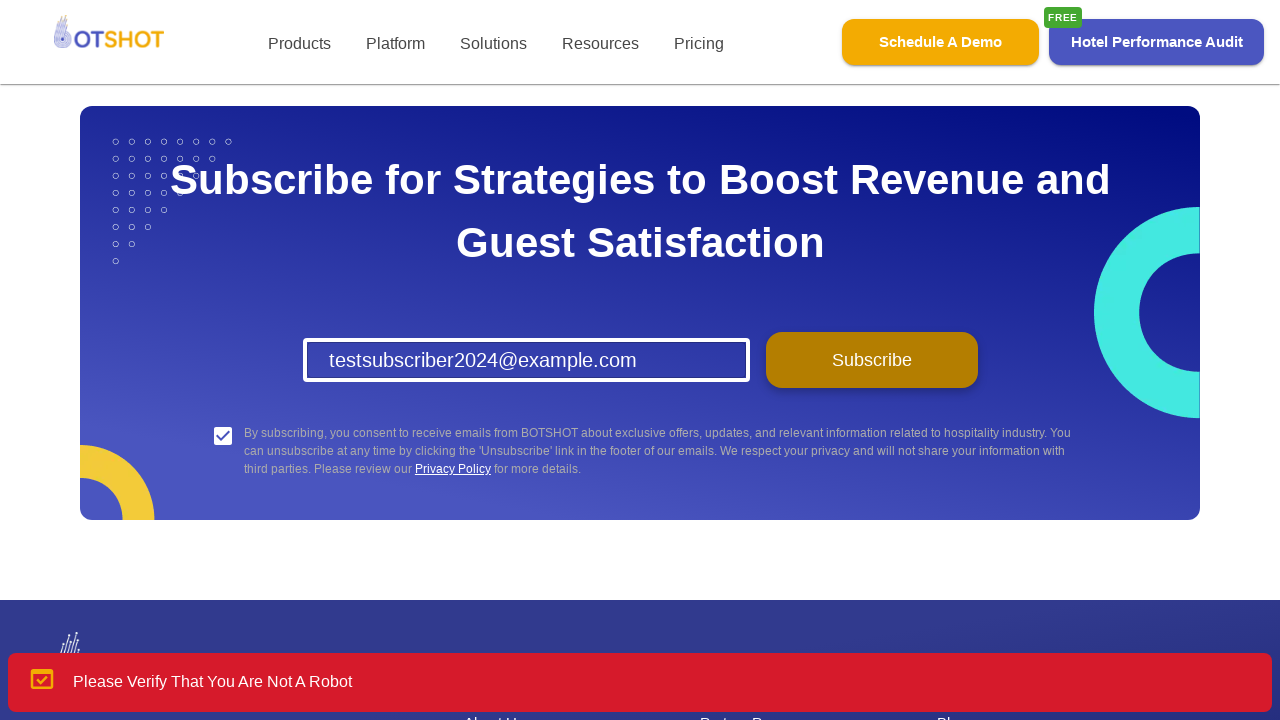